Tests the search functionality on python.org by entering "pycon" in the search field, clicking the search button, and verifying that search results are displayed.

Starting URL: https://www.python.org

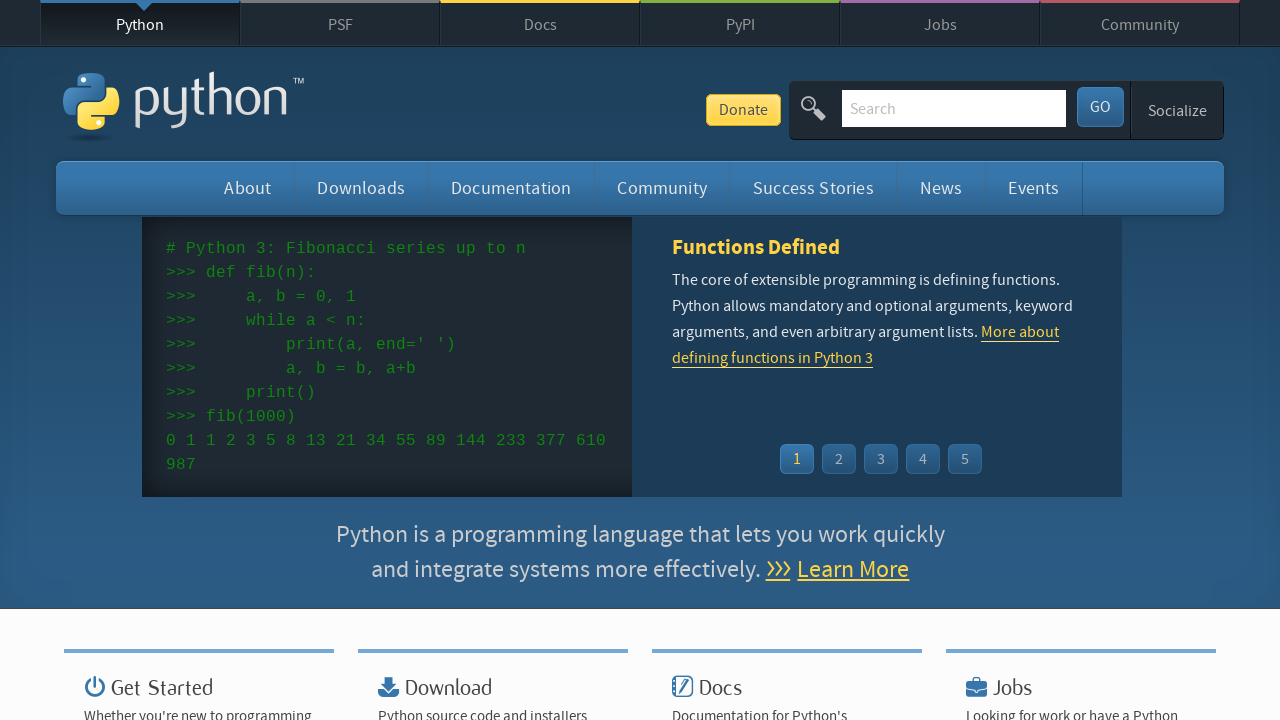

Verified page title contains 'Python'
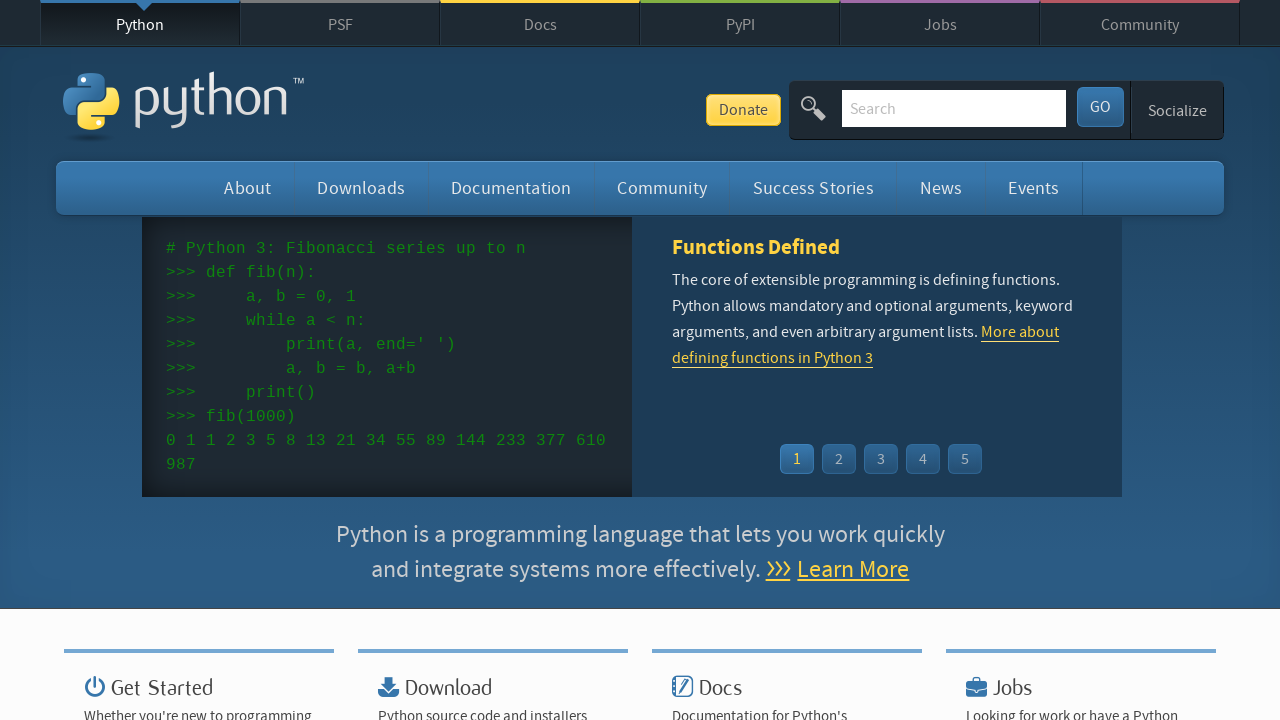

Filled search field with 'pycon' on input[name='q']
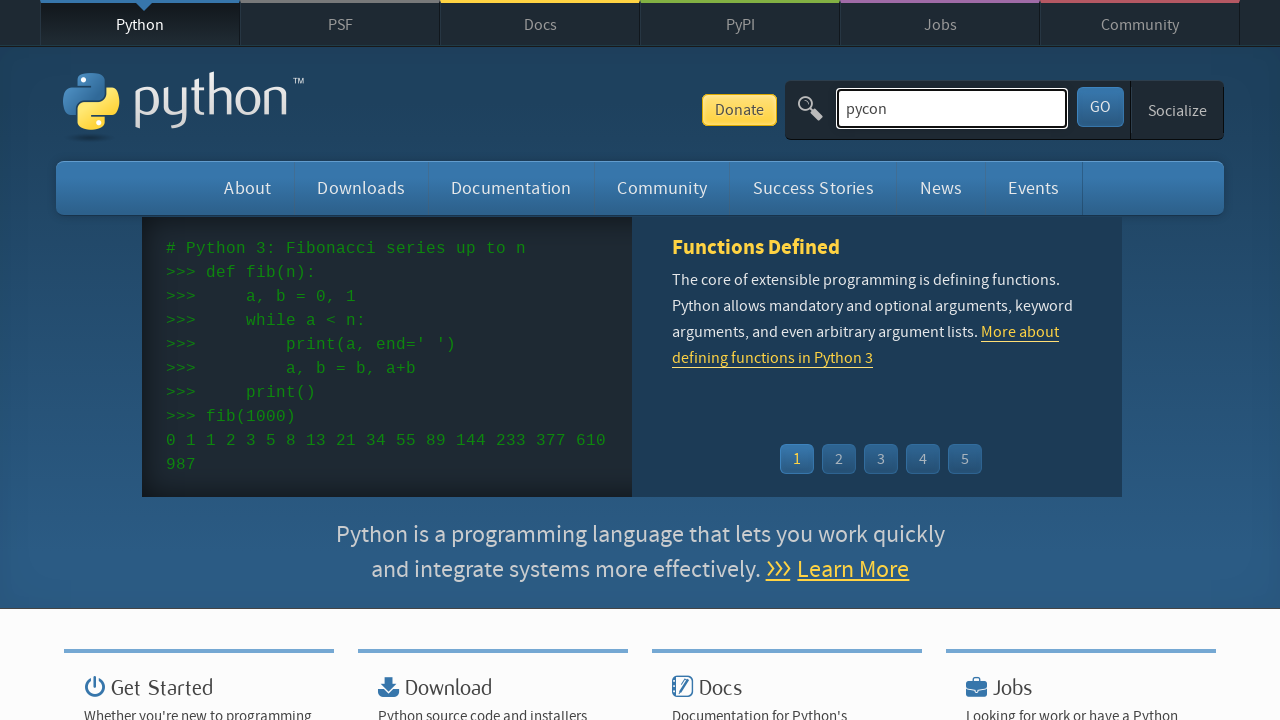

Clicked search button to submit search at (1100, 107) on #submit
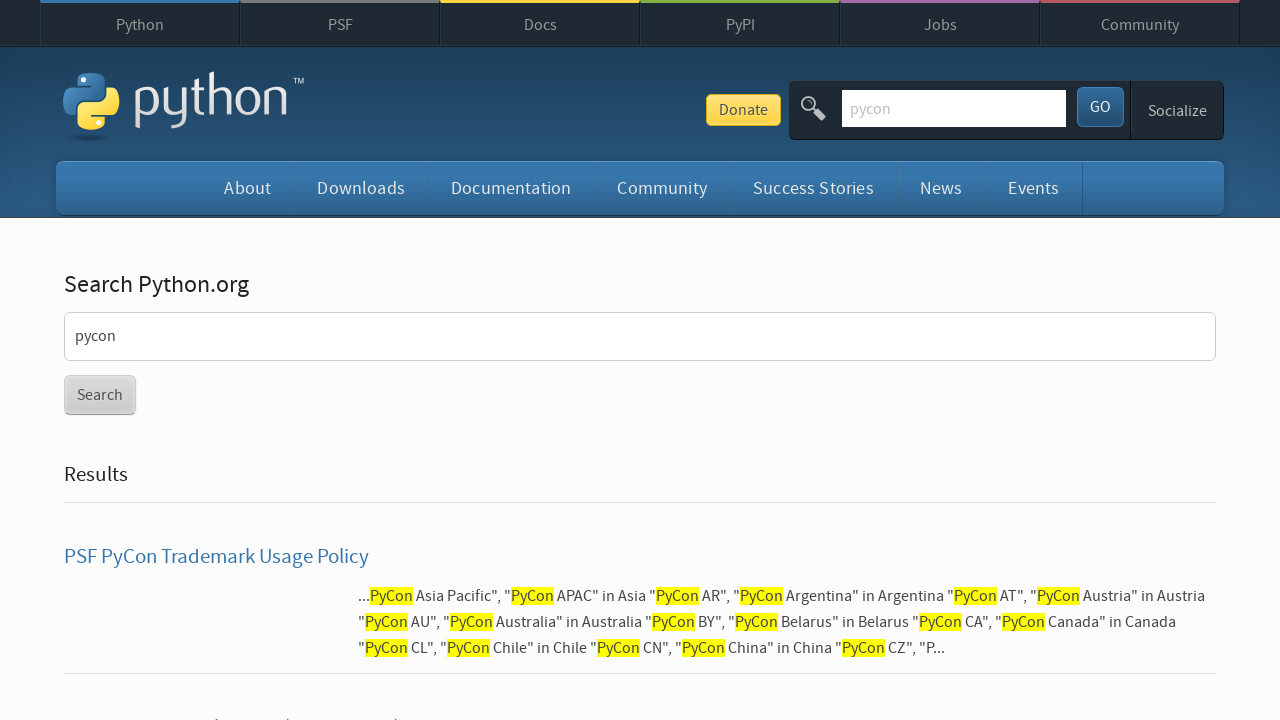

Search results page loaded
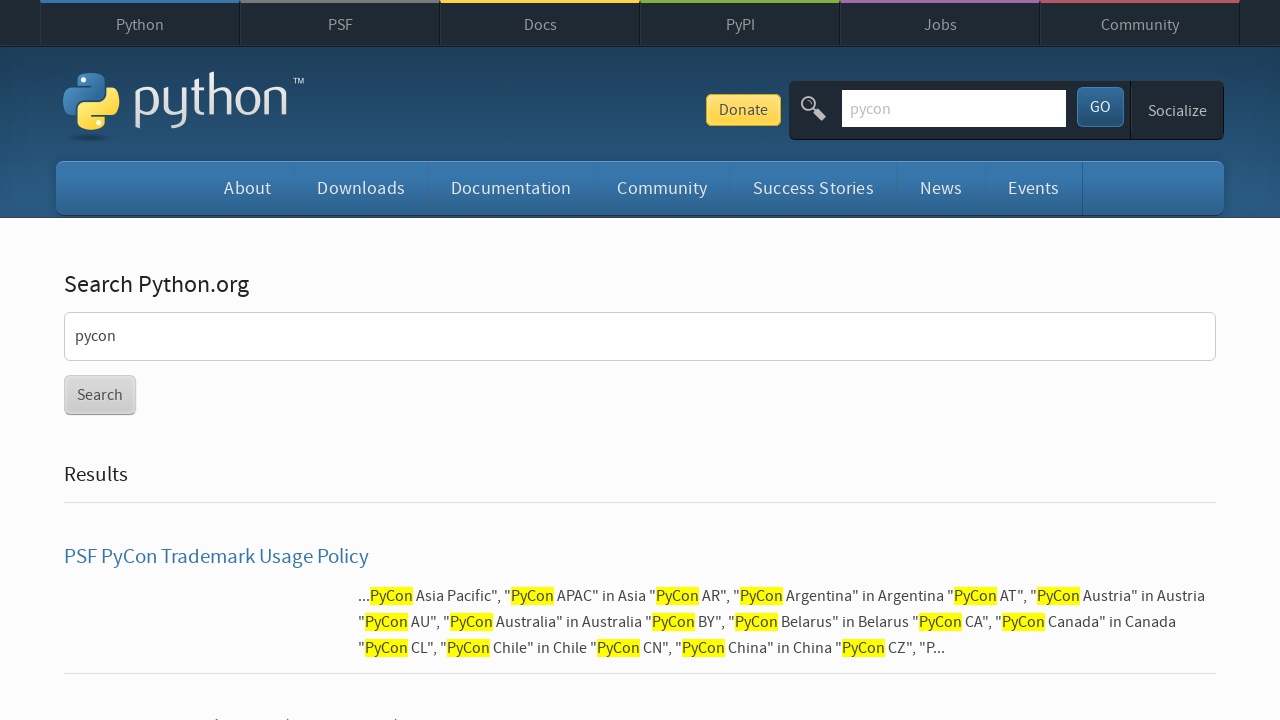

Verified search results are displayed for 'pycon'
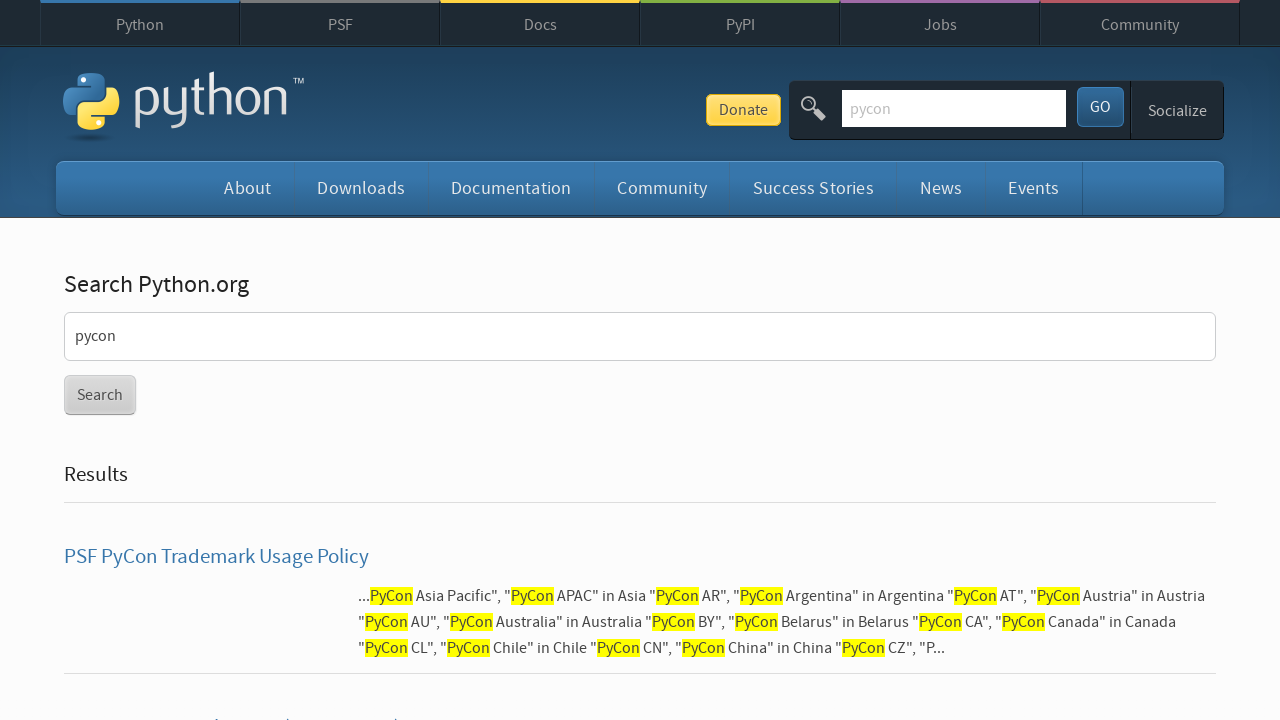

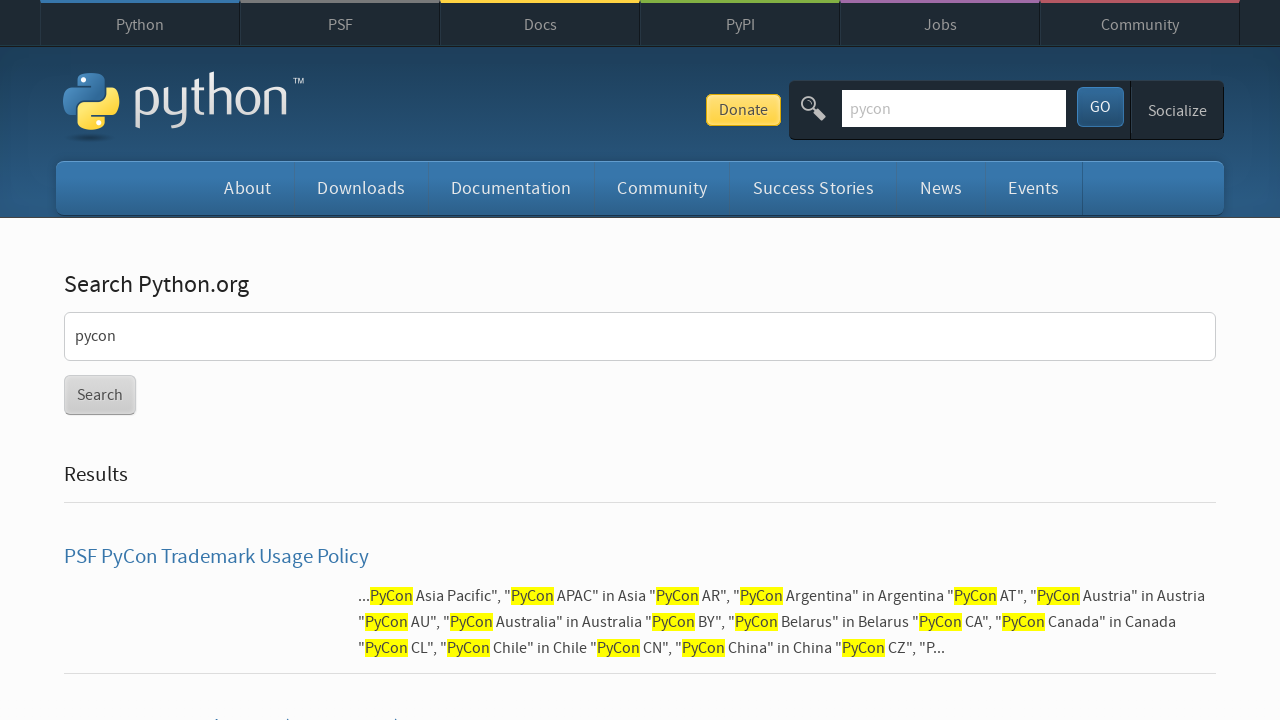